Verifies web table structure by checking the number of rows and columns, and retrieves text from a specific row

Starting URL: https://rahulshettyacademy.com/AutomationPractice/

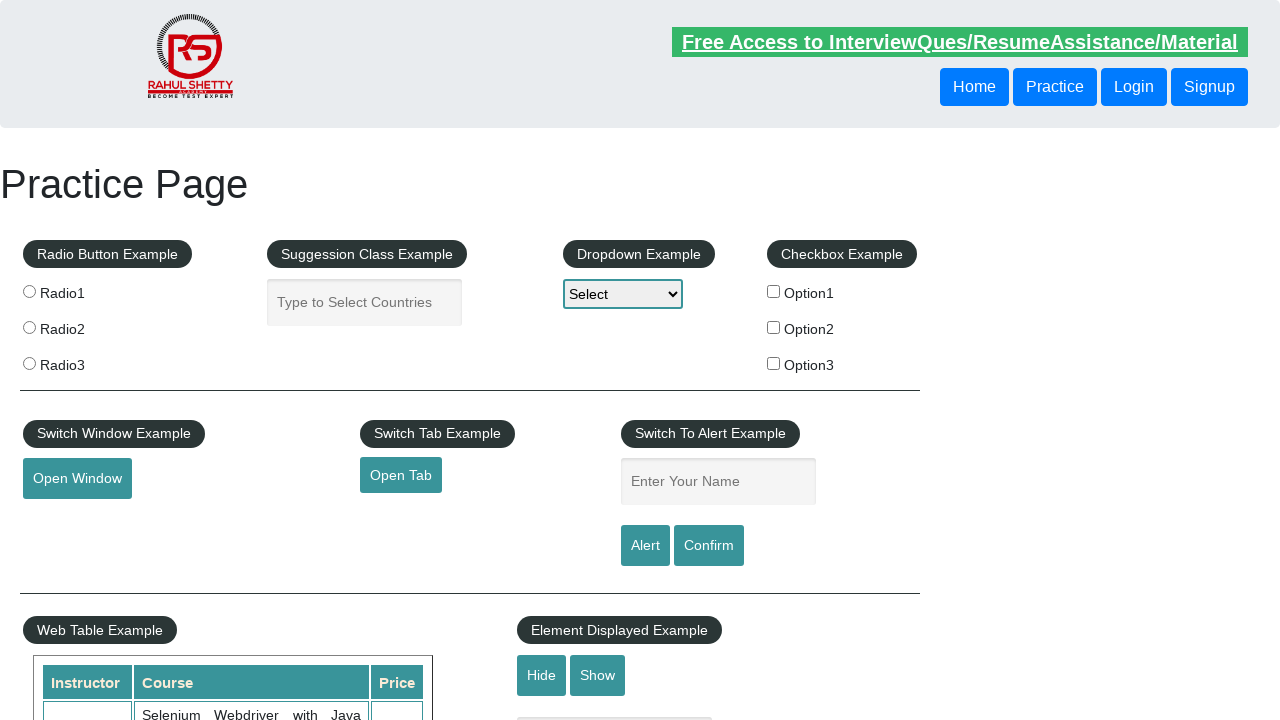

Waited for Web Table Example to be present
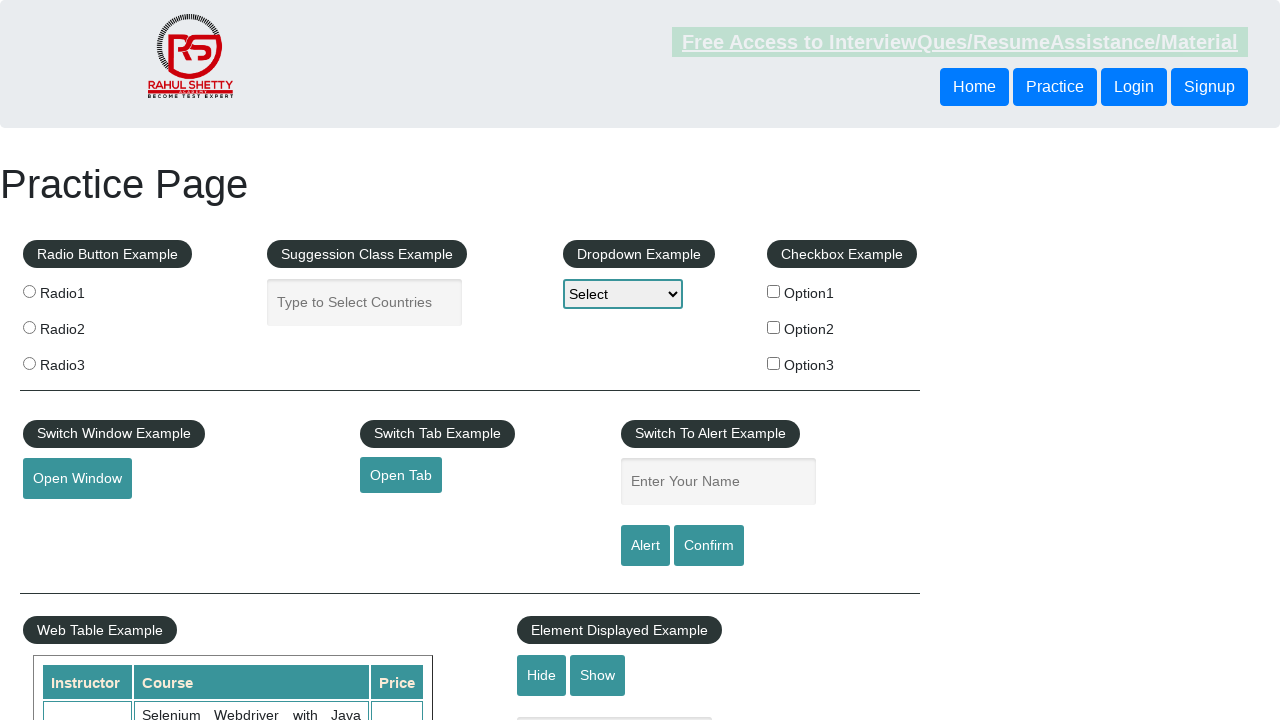

Located all table rows
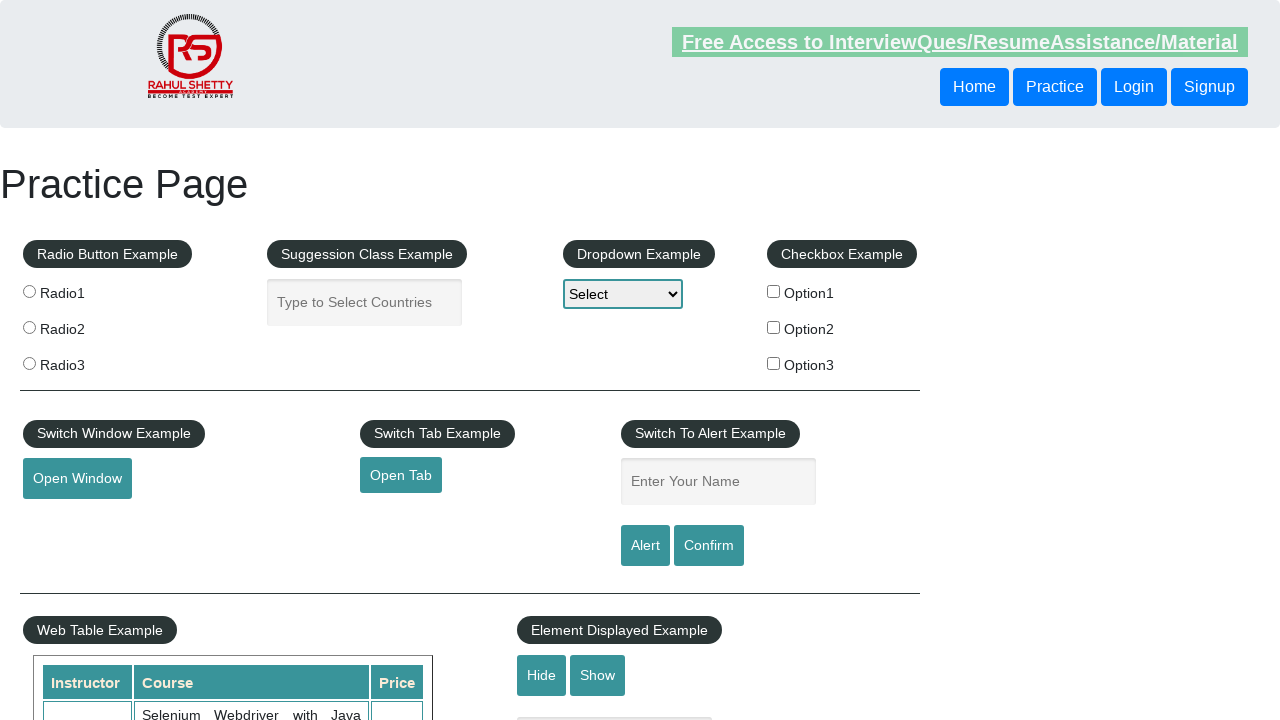

Verified table contains 11 rows including header
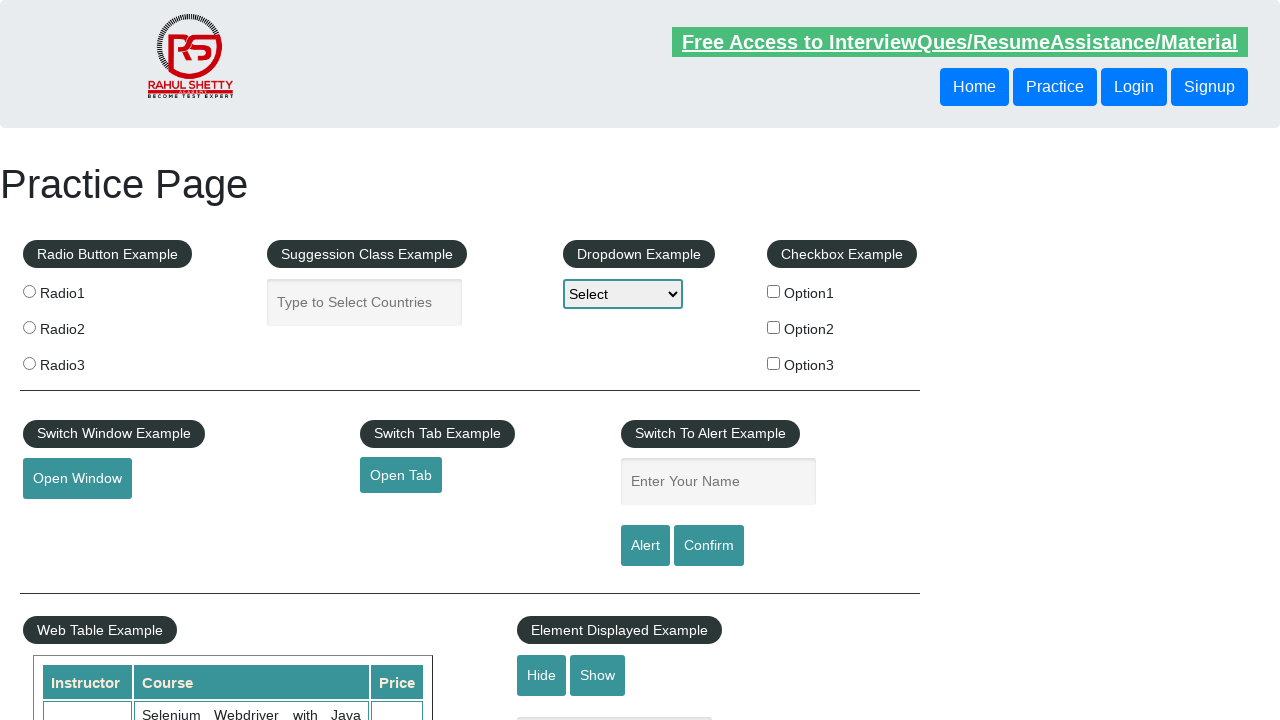

Located all columns in the second table row
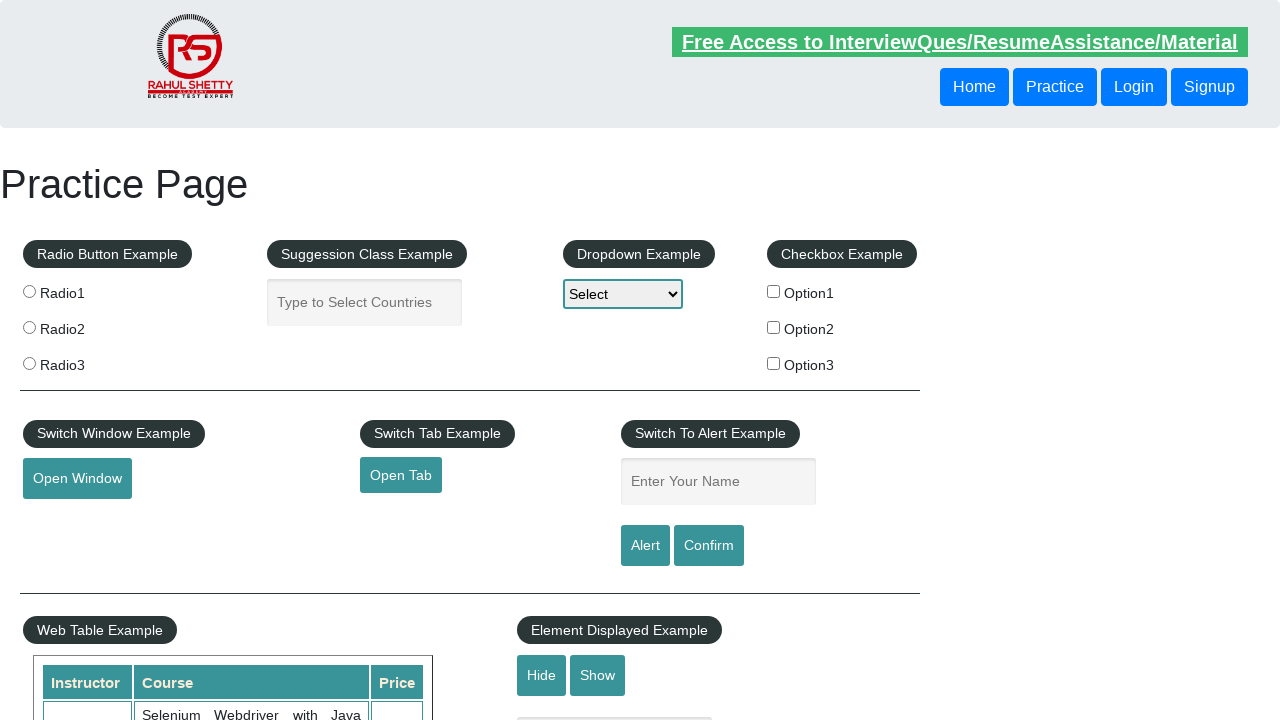

Verified second row contains 3 columns
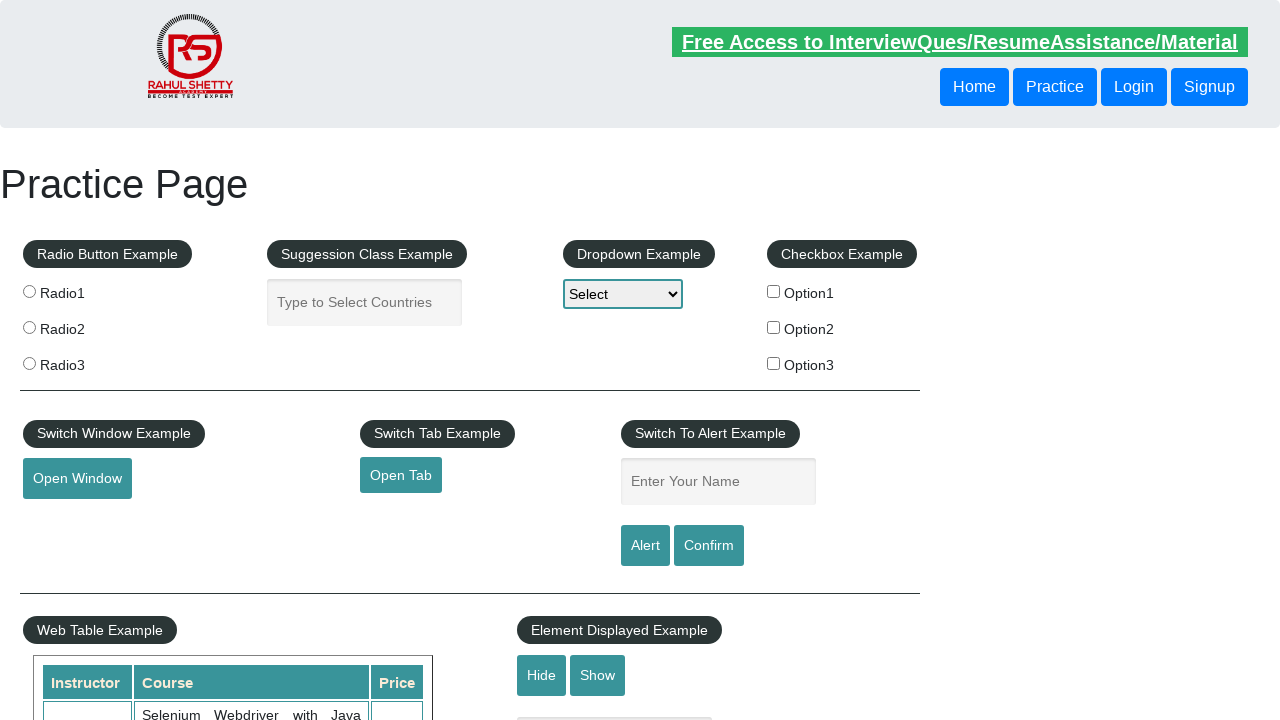

Retrieved text content from third table row
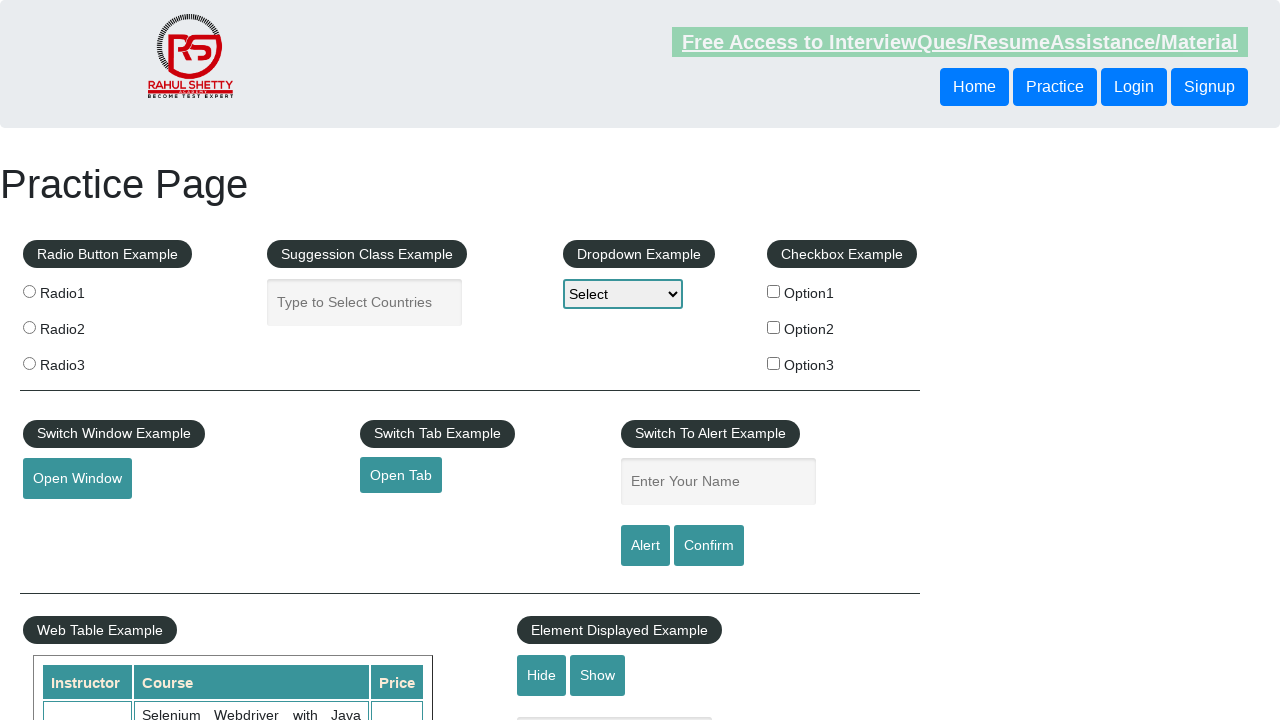

Printed third row text: 
                            Rahul Shetty
                            Learn SQL in Practical + Database Testing from Scratch
                            25
                        
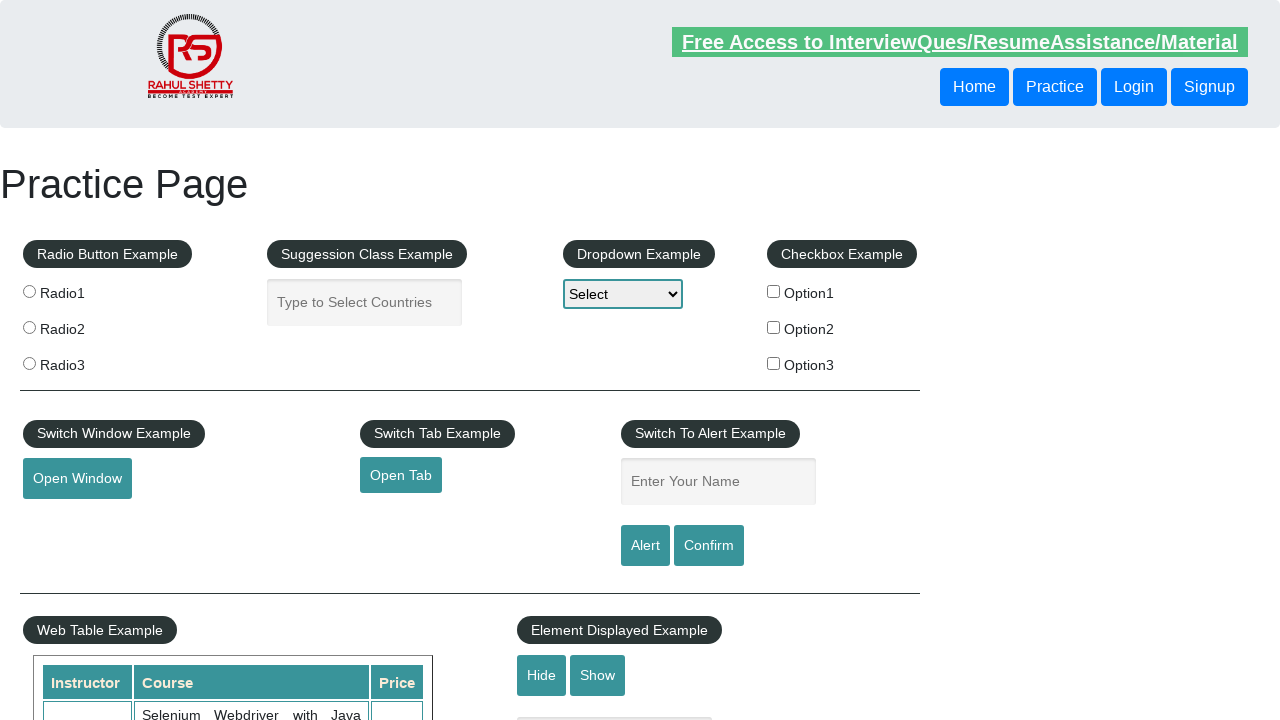

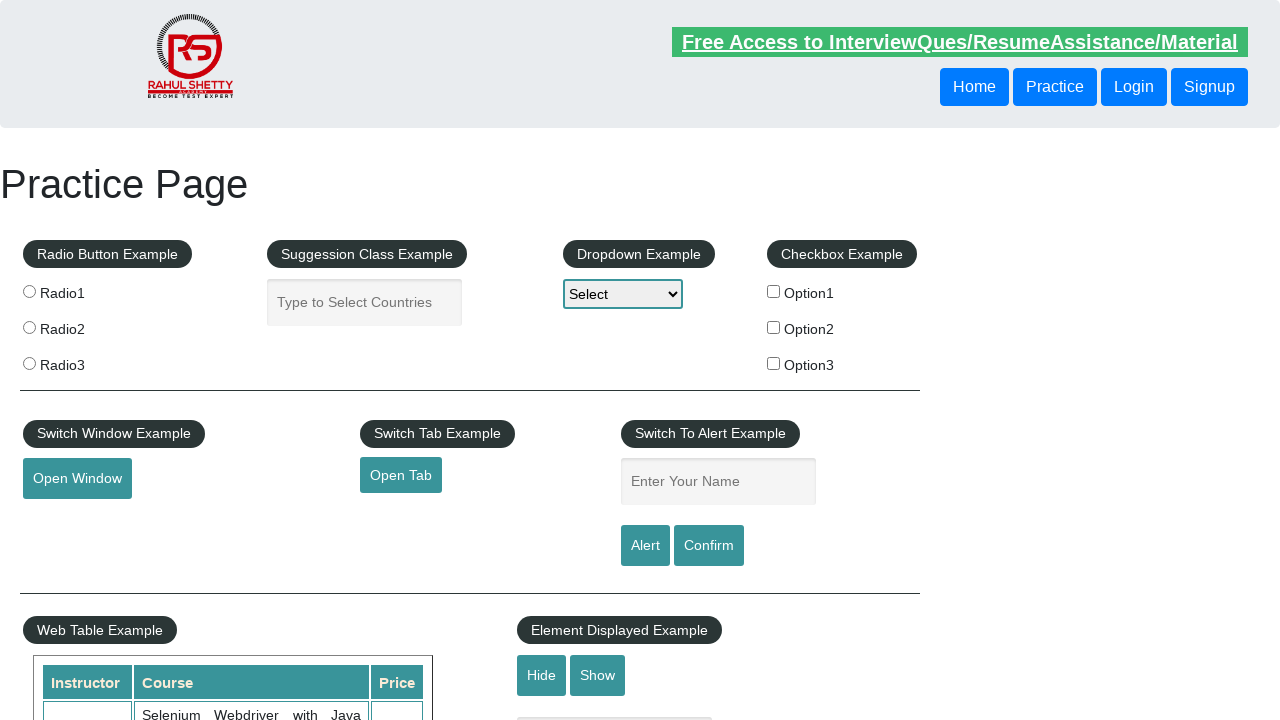